Tests iframe handling by navigating to frames page, then iframe page, and verifying content inside a single iframe

Starting URL: https://the-internet.herokuapp.com/

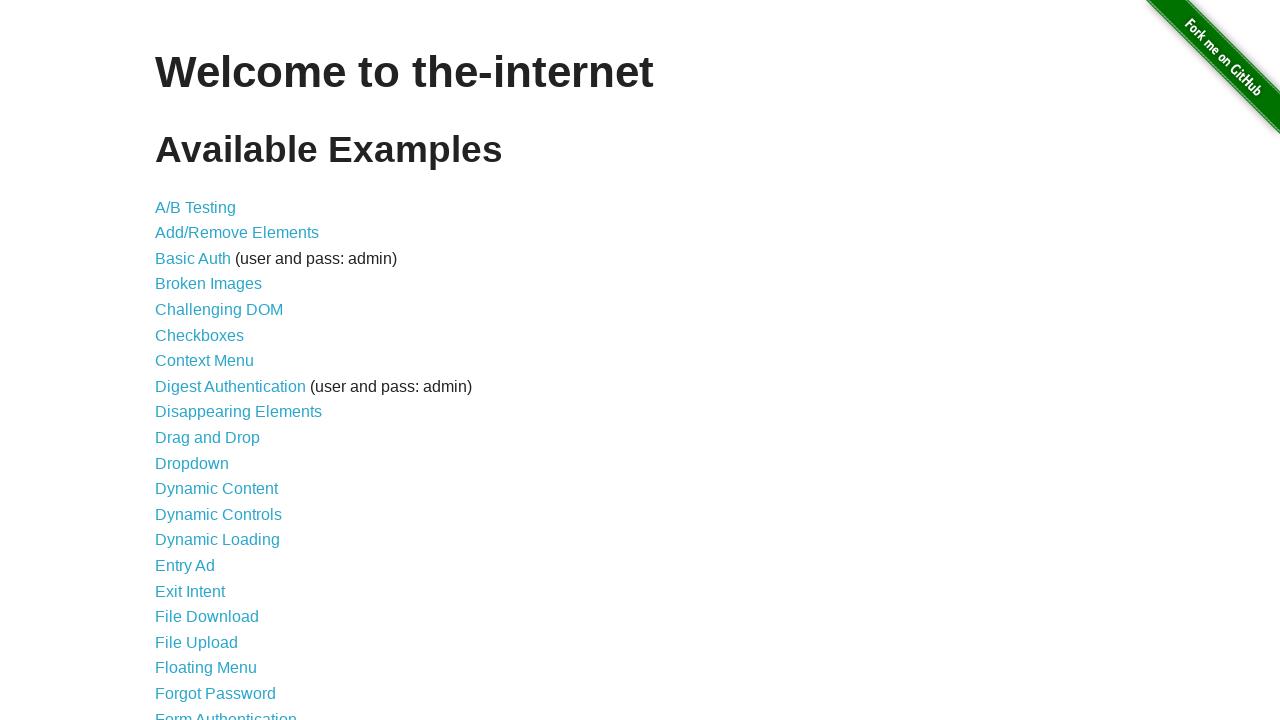

Clicked on frames link at (182, 361) on [href="/frames"]
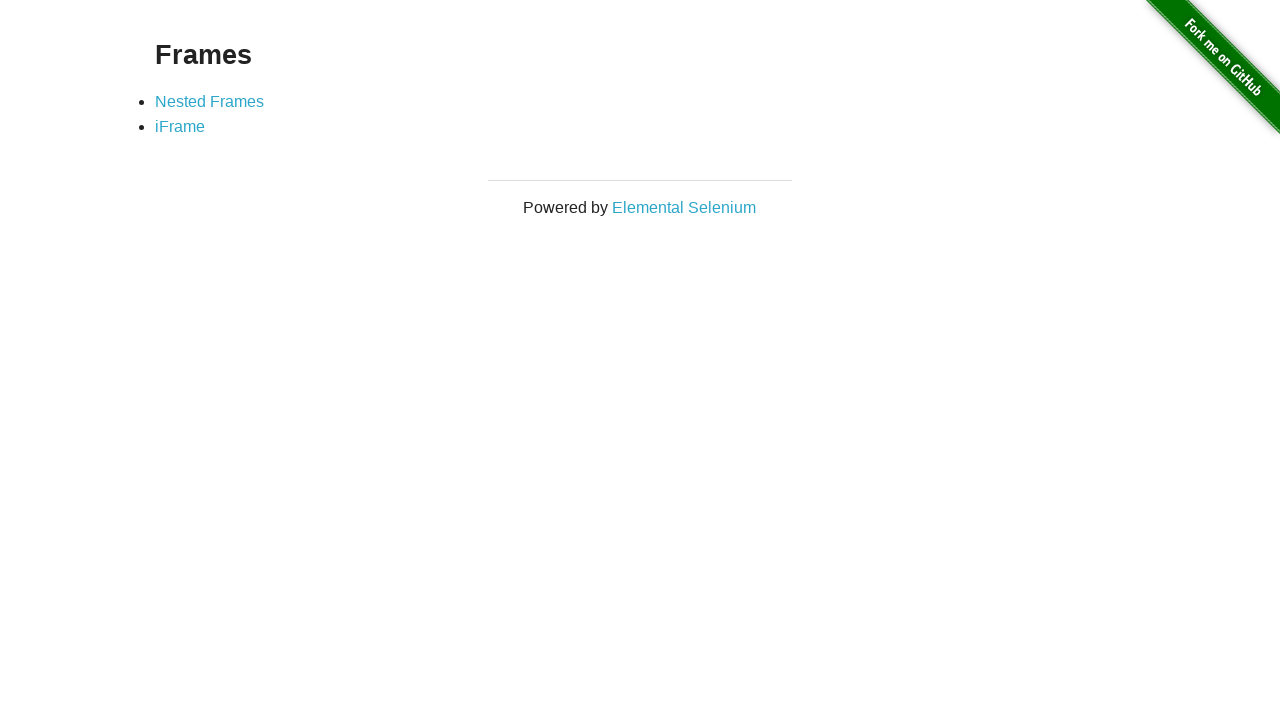

Clicked on iframe link at (180, 127) on [href="/iframe"]
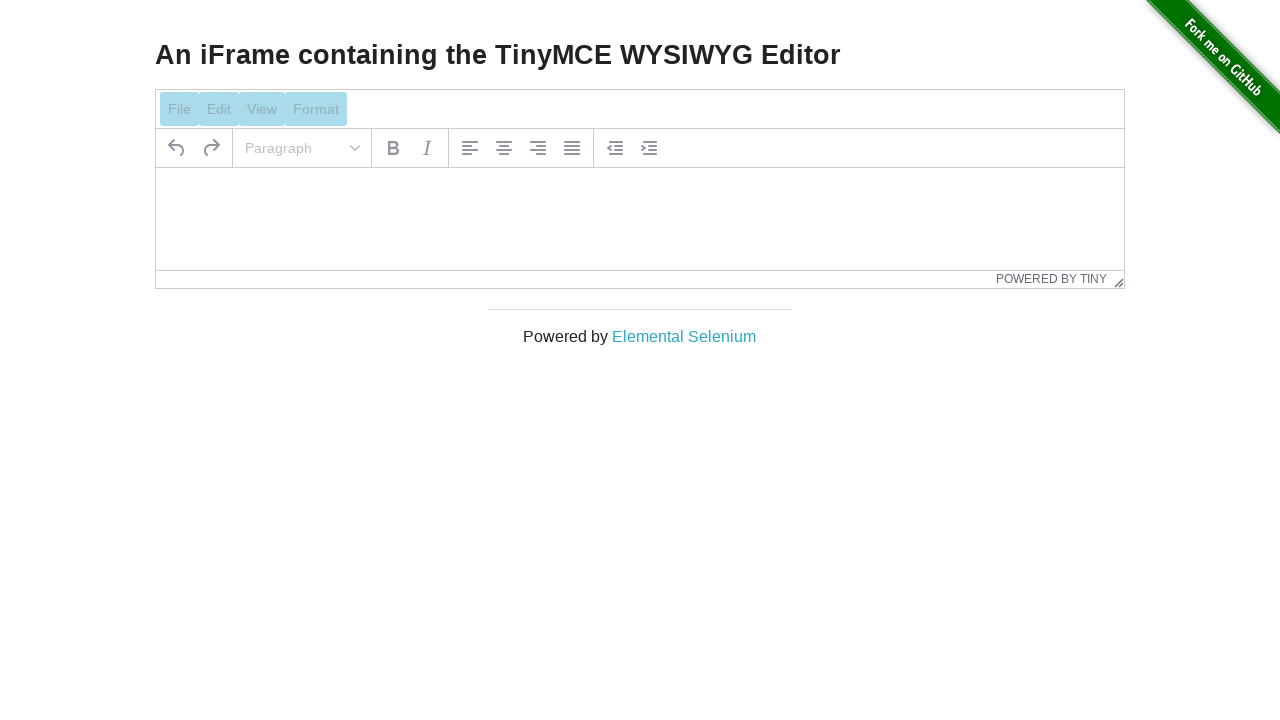

Located iframe with ID 'mce_0_ifr'
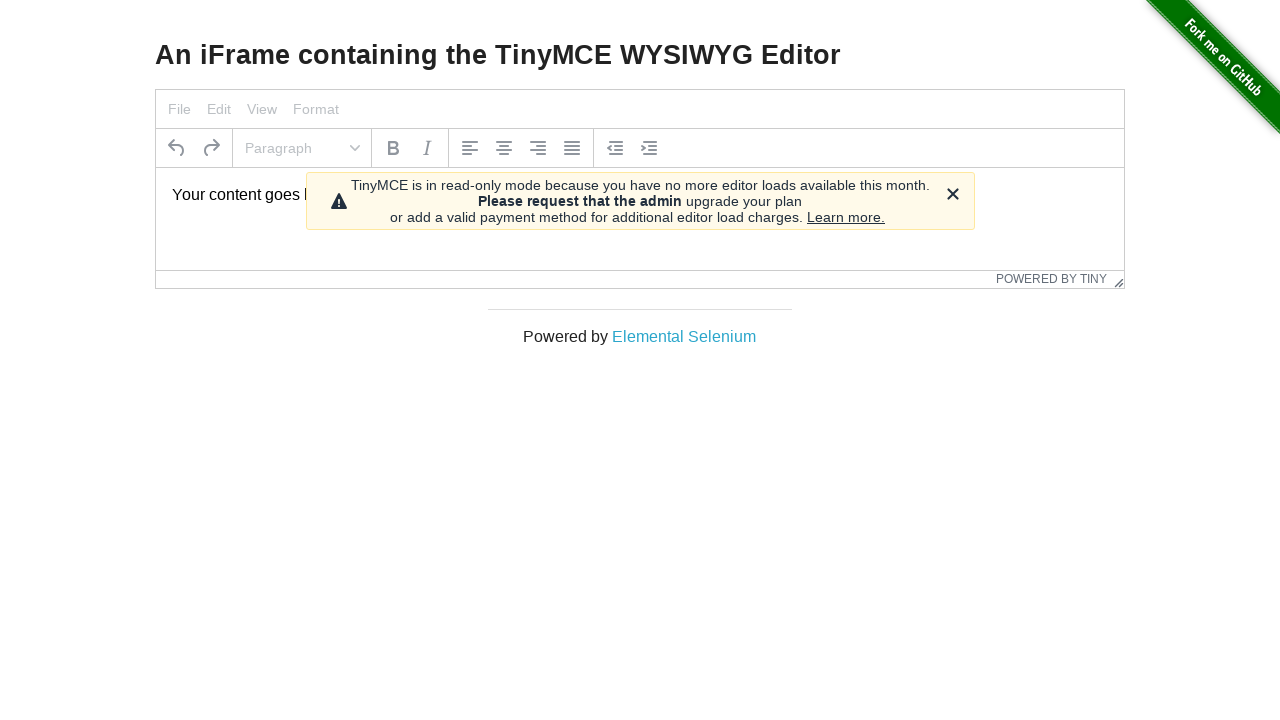

Verified content inside iframe is visible
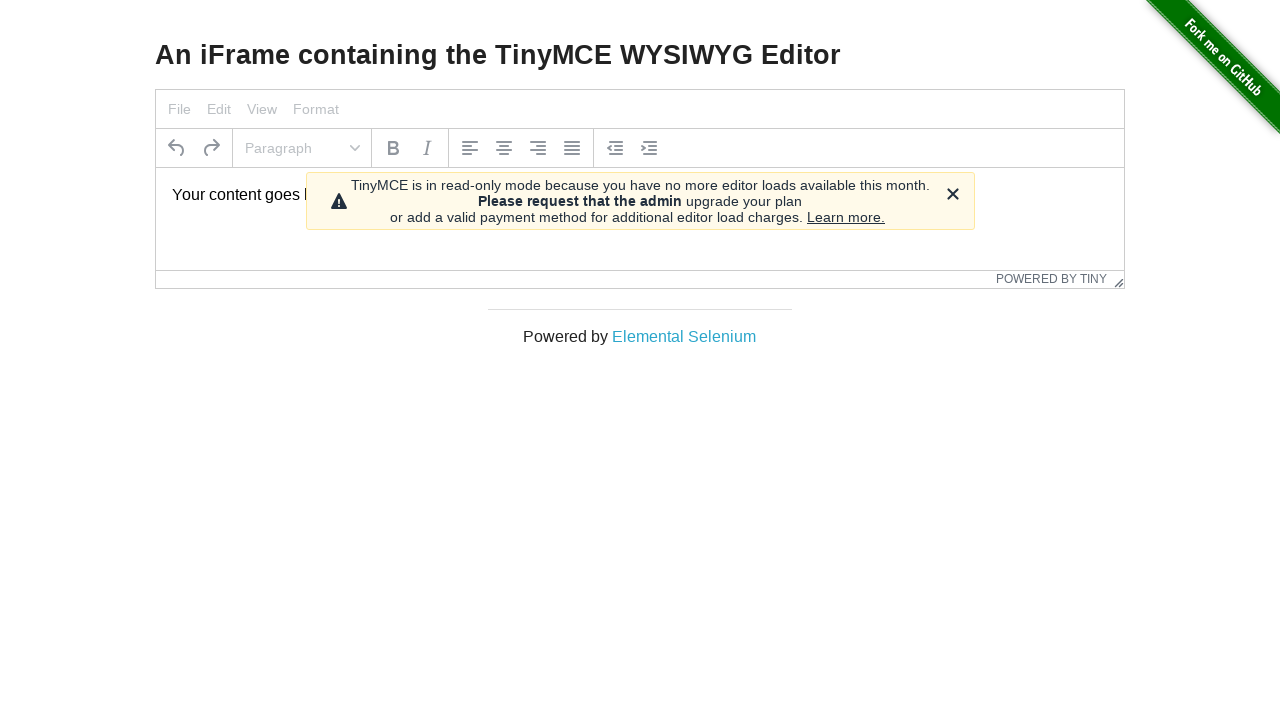

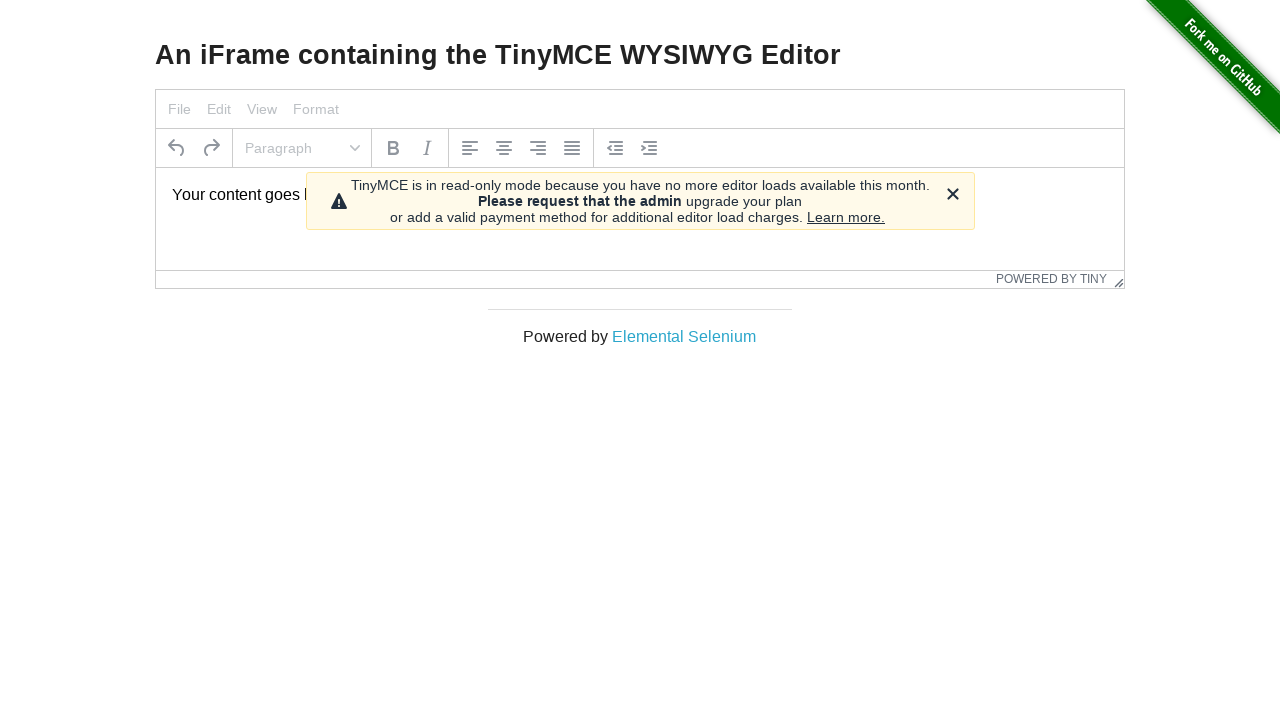